Tests checkbox and radio button interactions on DemoQA - clicks a checkbox element, then navigates to the radio button page and clicks a radio button using actions.

Starting URL: https://demoqa.com/checkbox

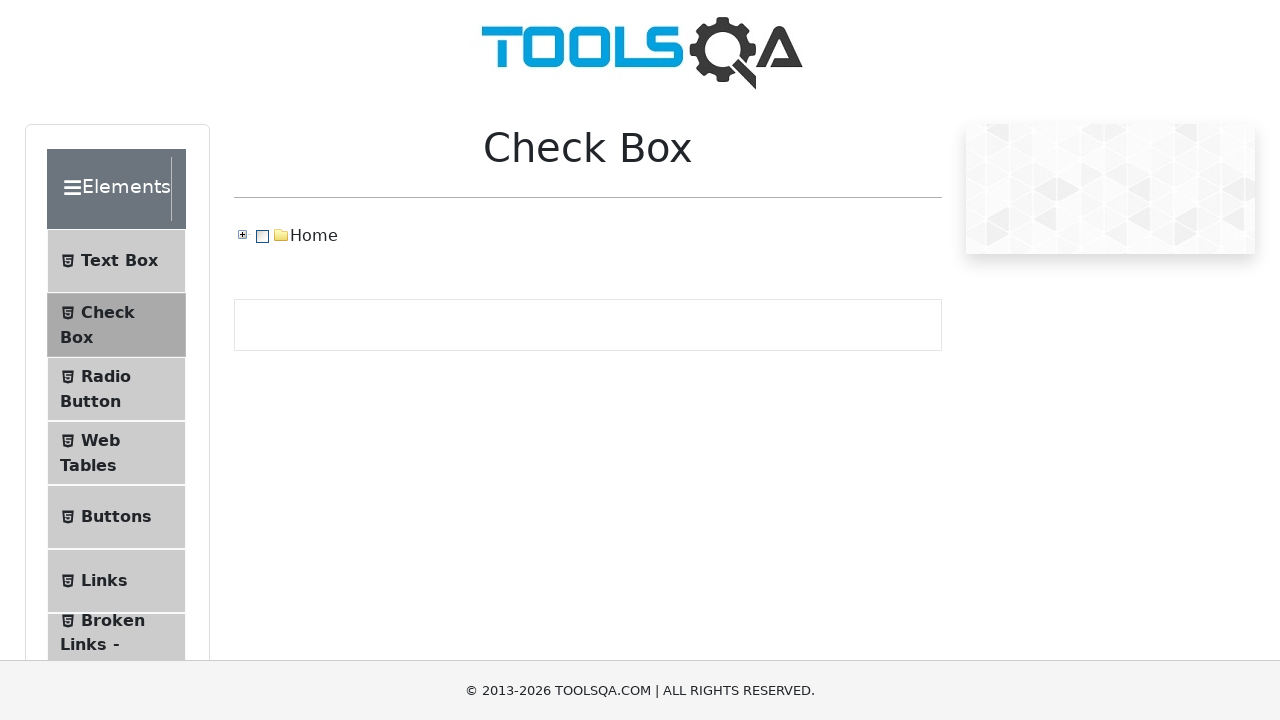

Located the Home checkbox element
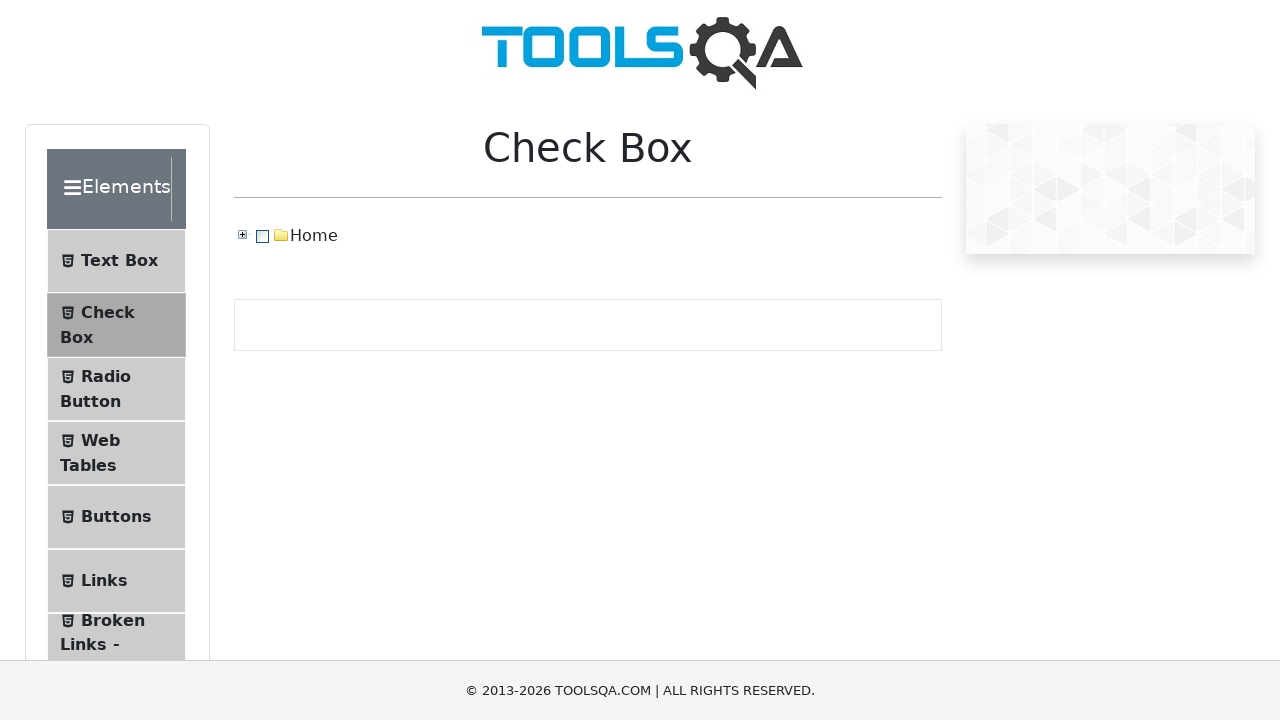

Navigated to the radio button page
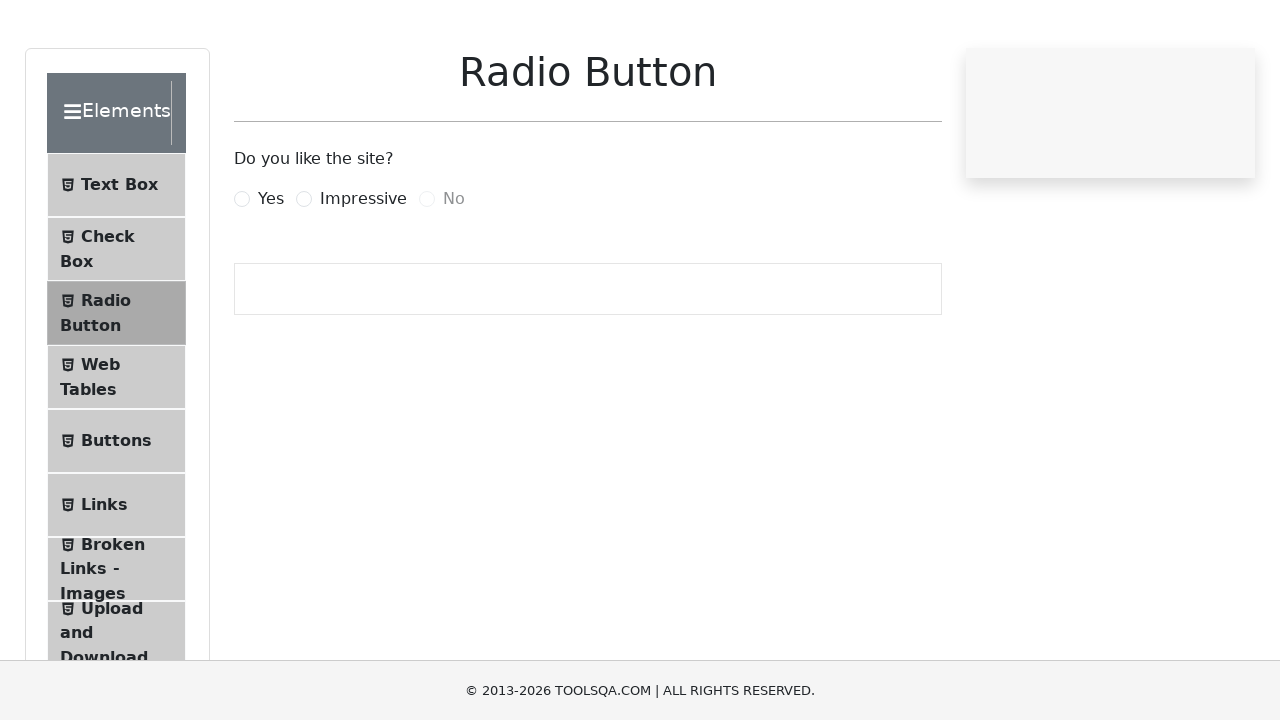

Located the Impressive radio button label
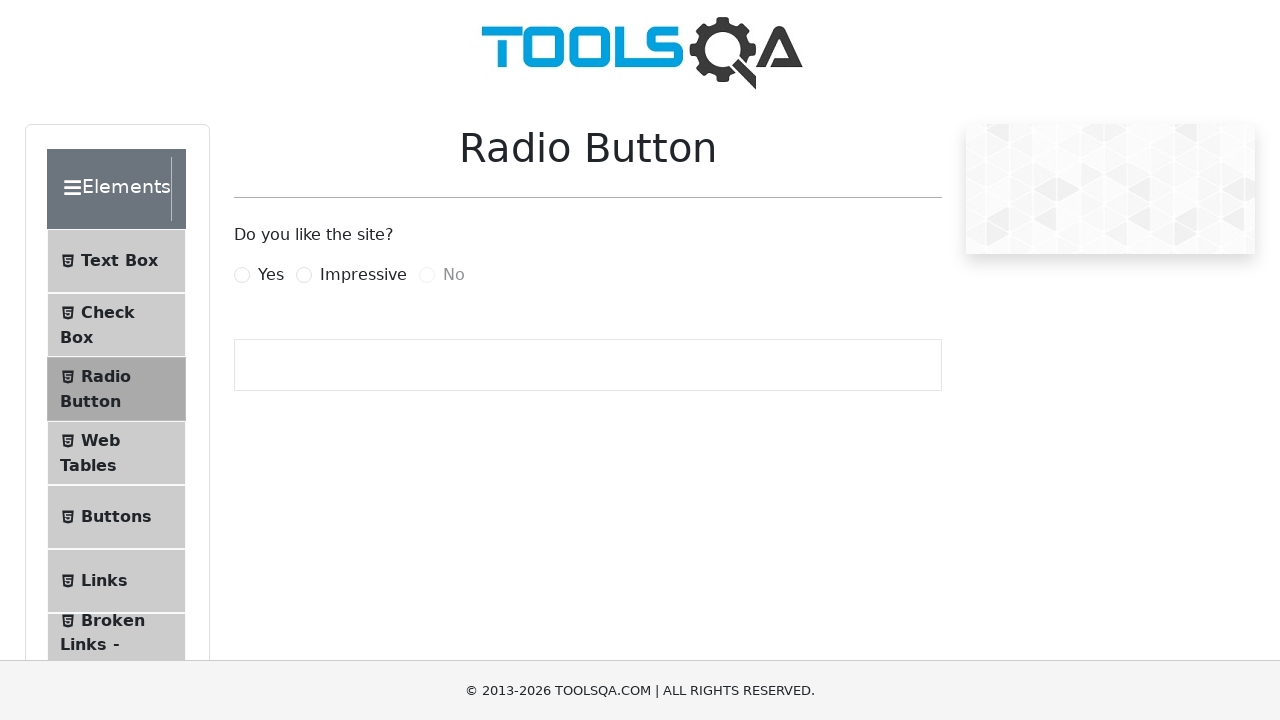

Clicked the Impressive radio button at (363, 275) on label[for='impressiveRadio']
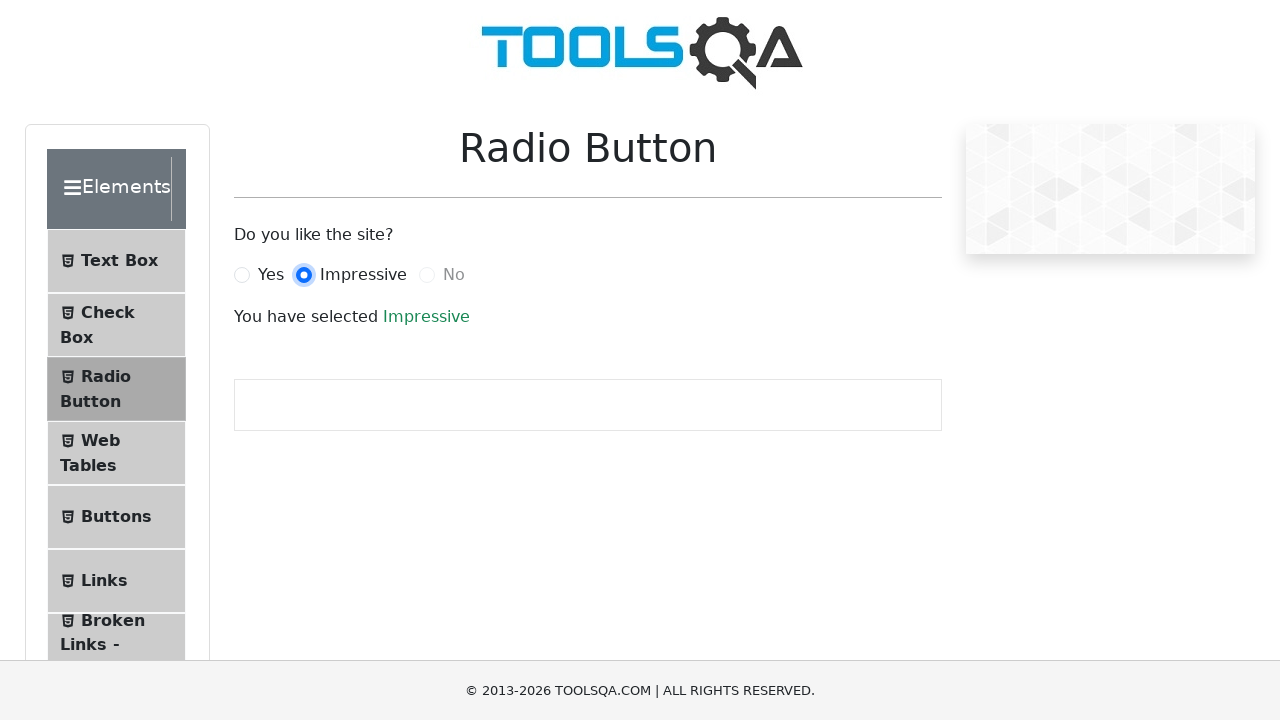

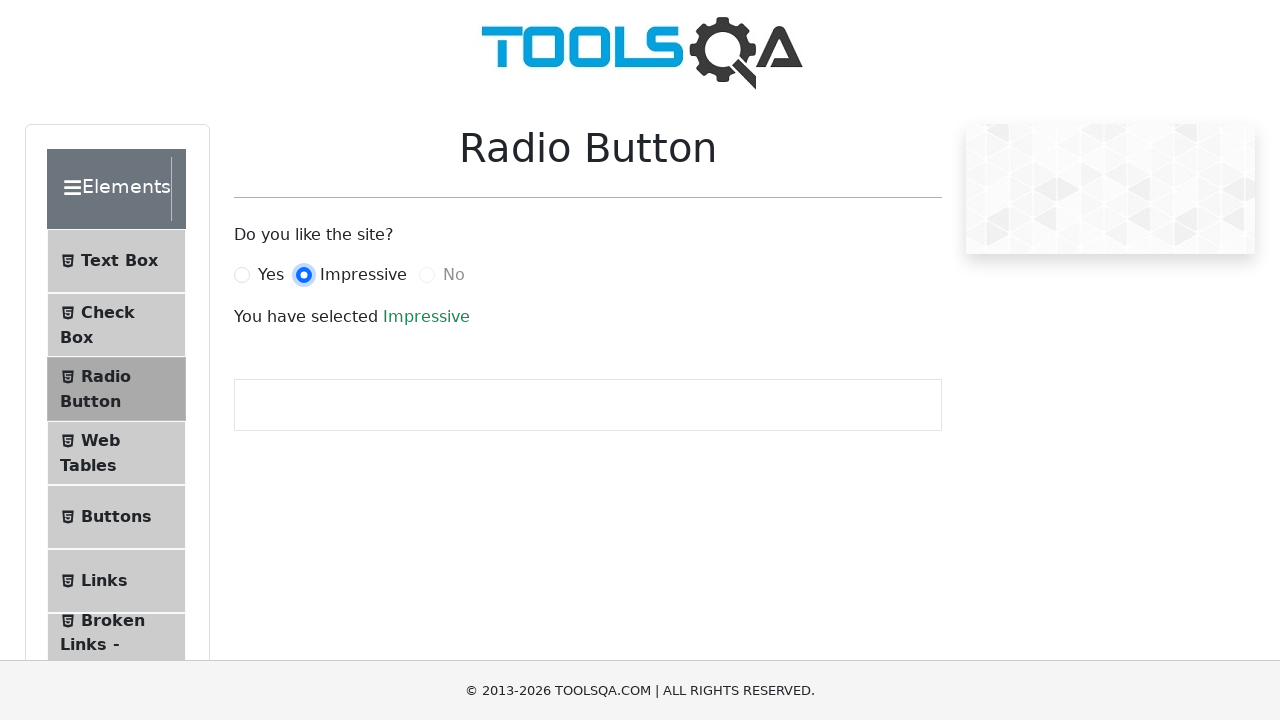